Tests an e-commerce shopping flow by adding specific items (Cucumber, Brocolli, Beetroot) to cart, proceeding to checkout, and applying a promo code to verify discount functionality.

Starting URL: https://rahulshettyacademy.com/seleniumPractise/#/

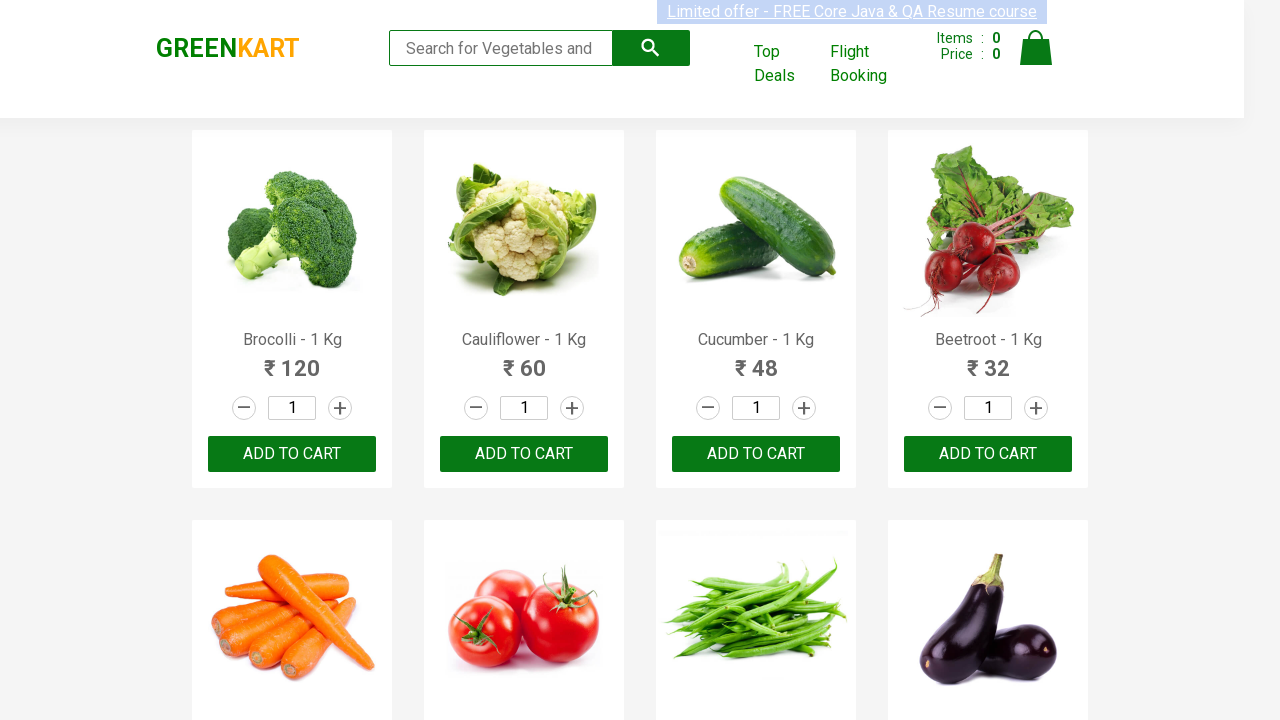

Waited for product list to load
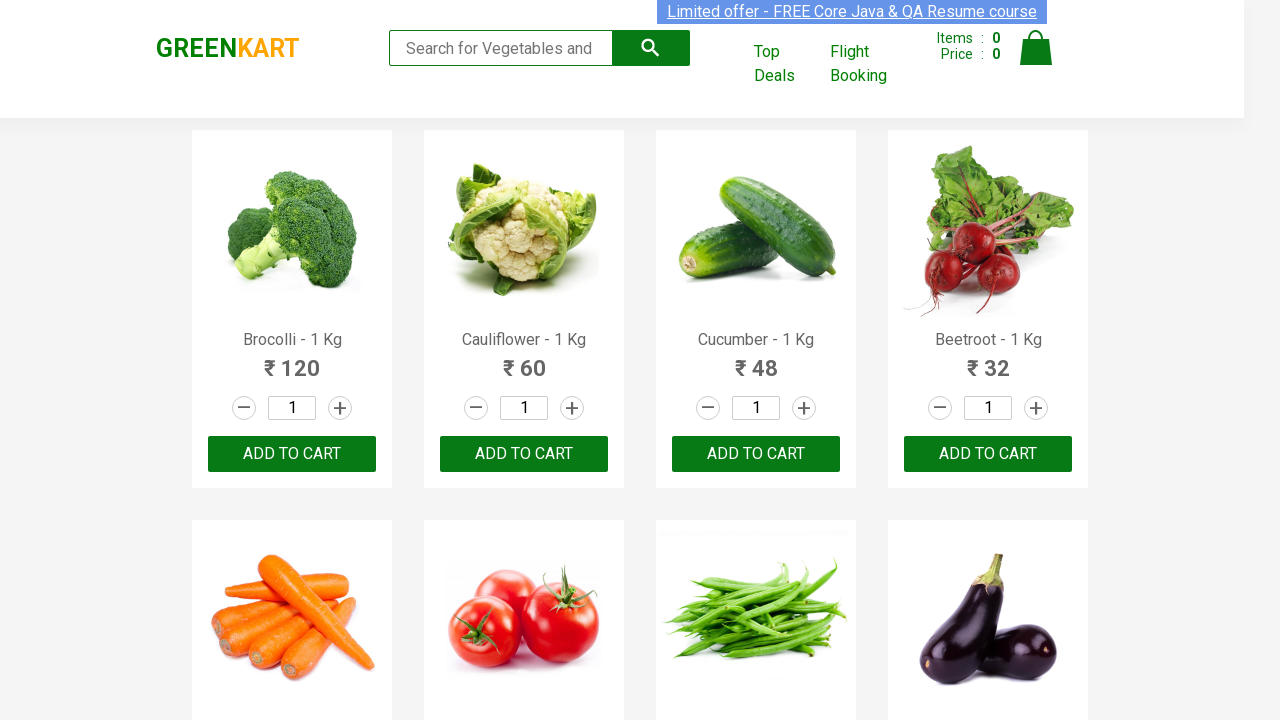

Retrieved all product name elements
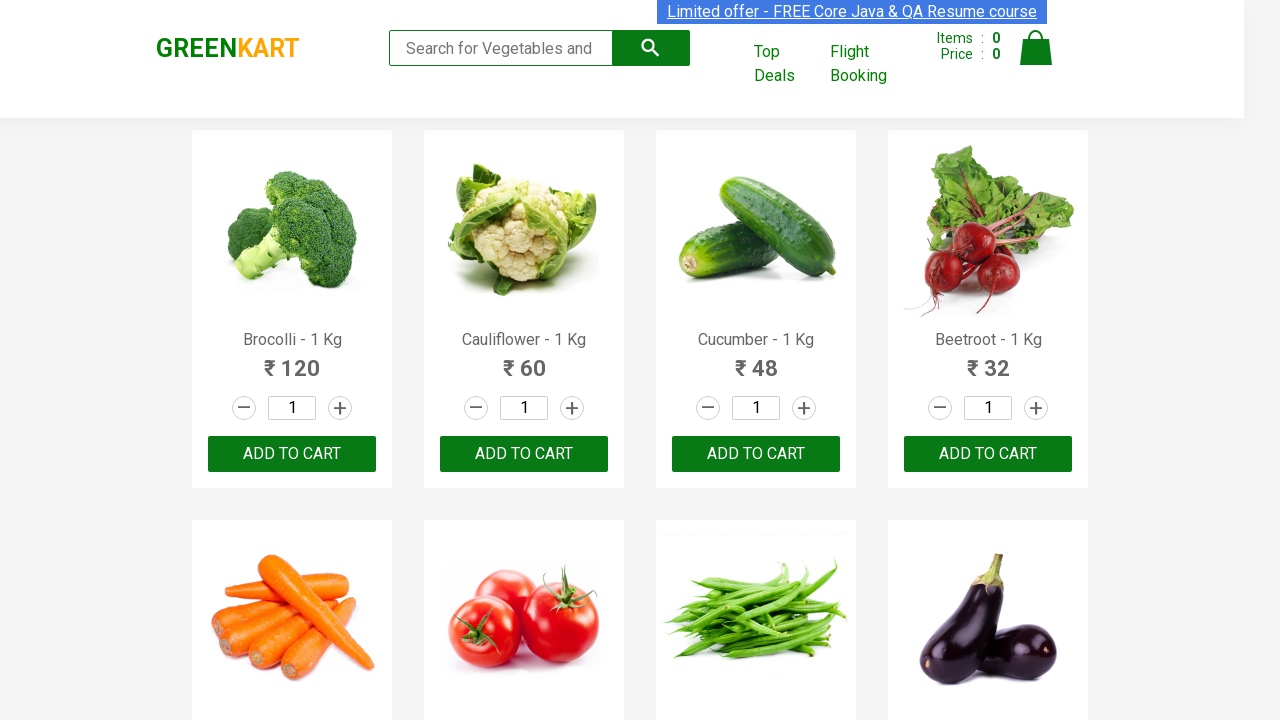

Retrieved all add to cart buttons
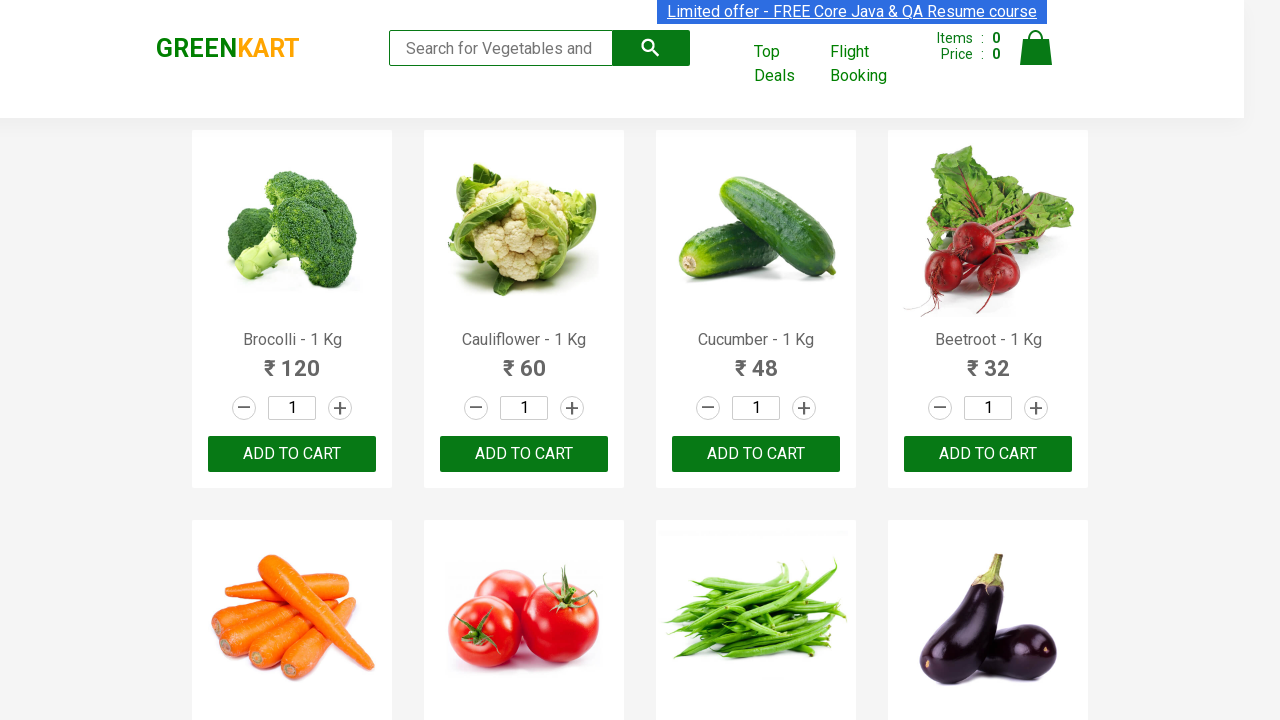

Added Brocolli to cart at (292, 454) on xpath=//div[@class='product-action']/button >> nth=0
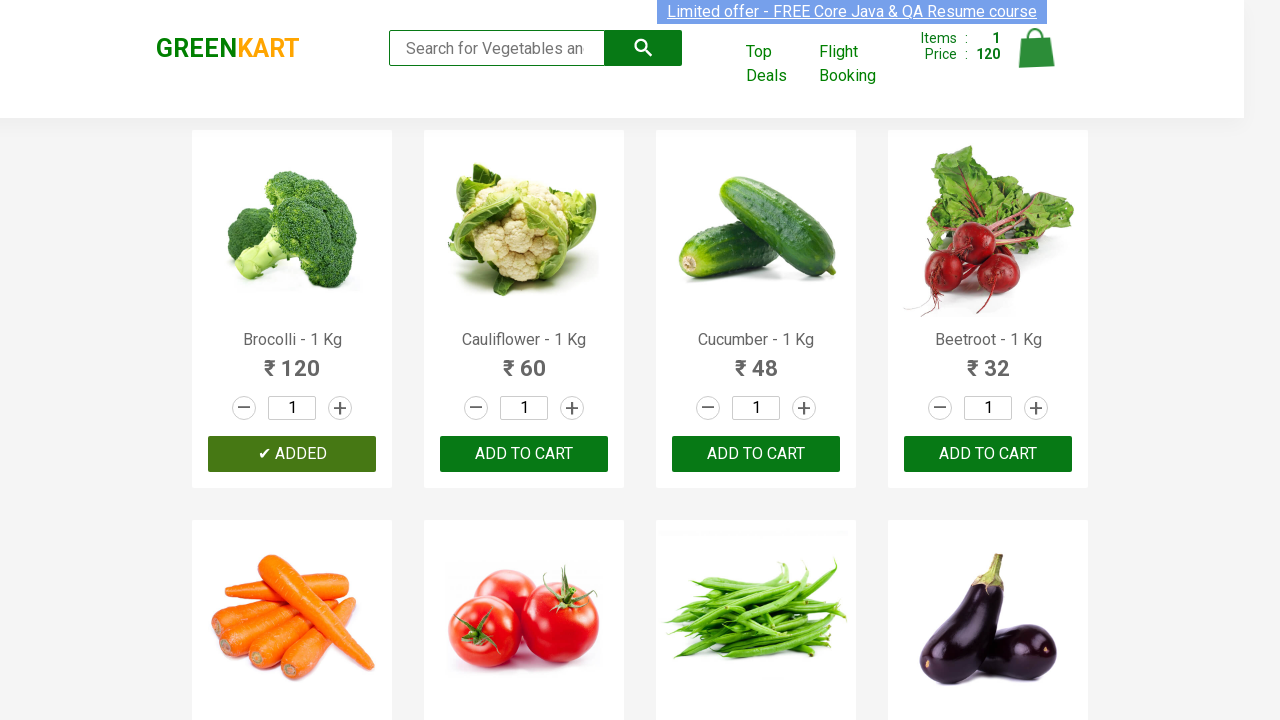

Added Cucumber to cart at (756, 454) on xpath=//div[@class='product-action']/button >> nth=2
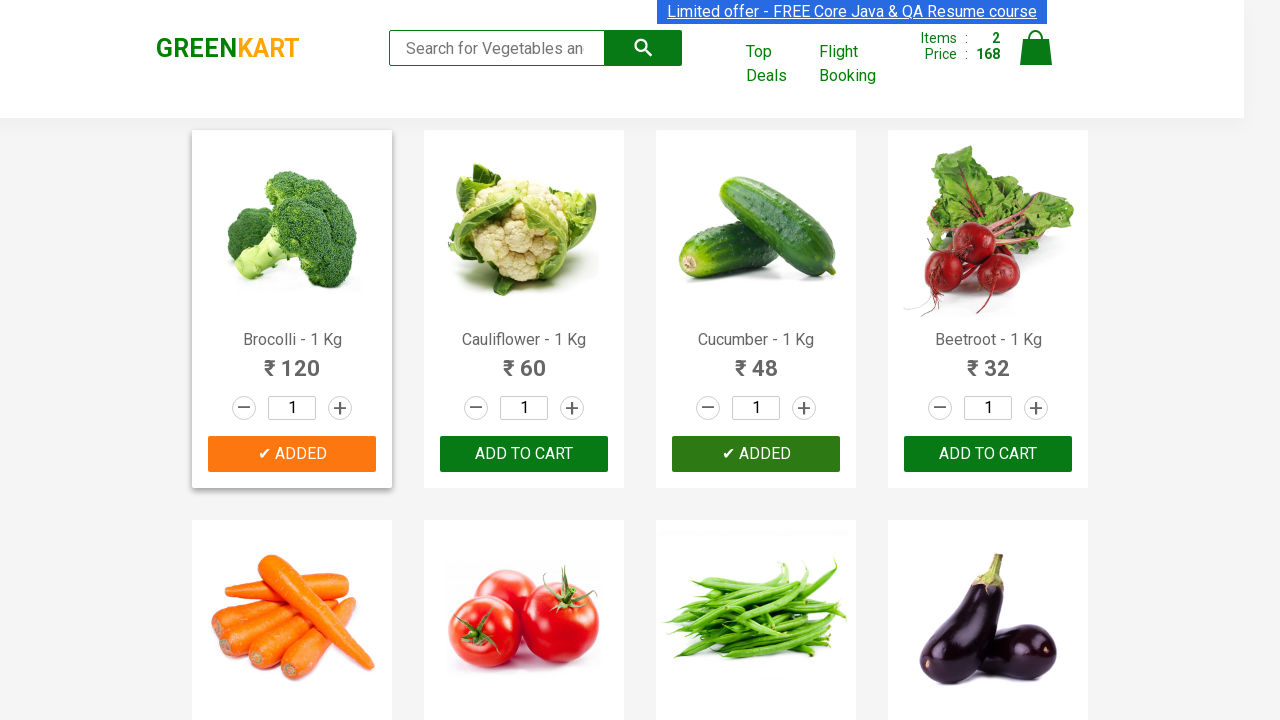

Added Beetroot to cart at (988, 454) on xpath=//div[@class='product-action']/button >> nth=3
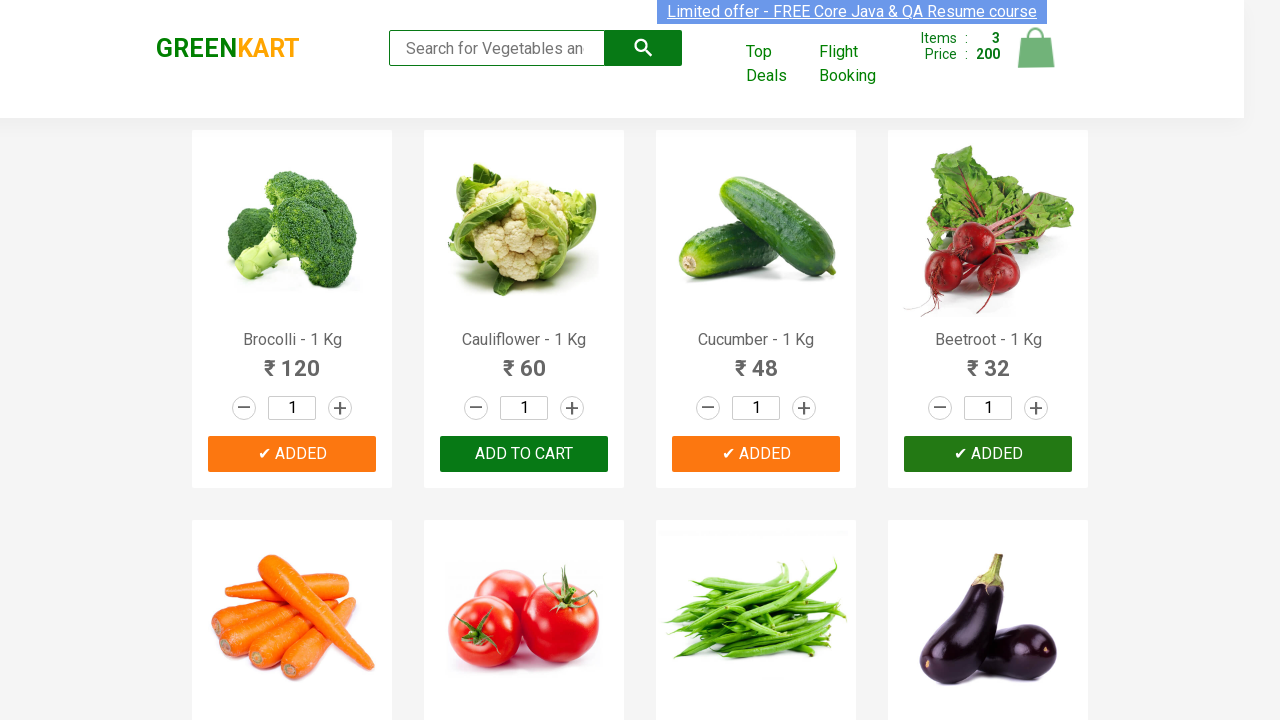

Clicked on cart icon to view cart at (1036, 48) on img[alt='Cart']
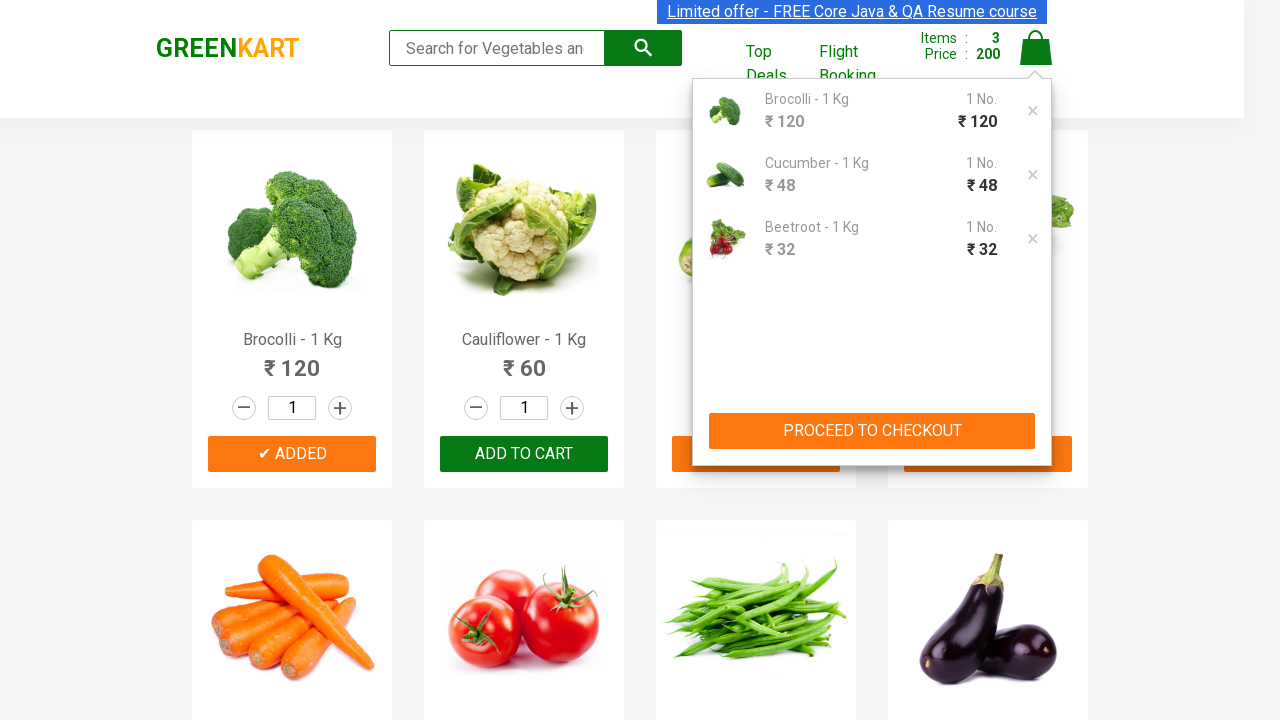

Clicked PROCEED TO CHECKOUT button at (872, 431) on xpath=//button[text()='PROCEED TO CHECKOUT']
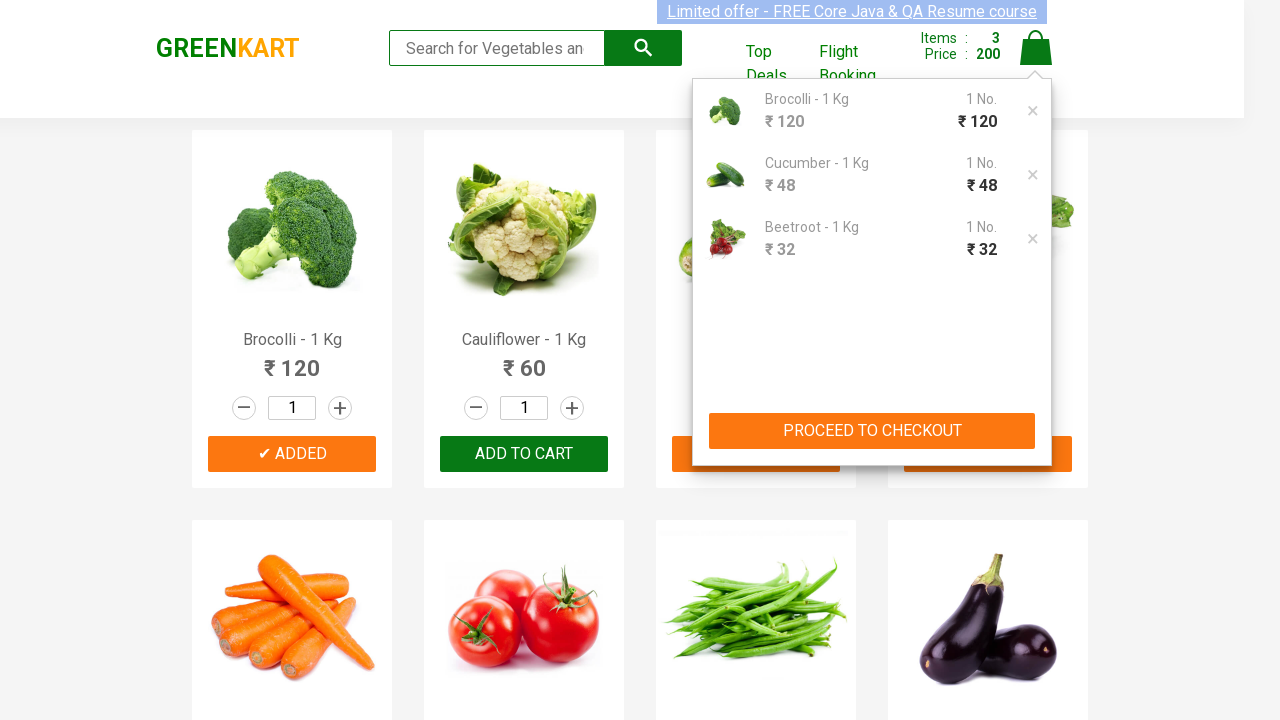

Waited for promo code input field to be visible
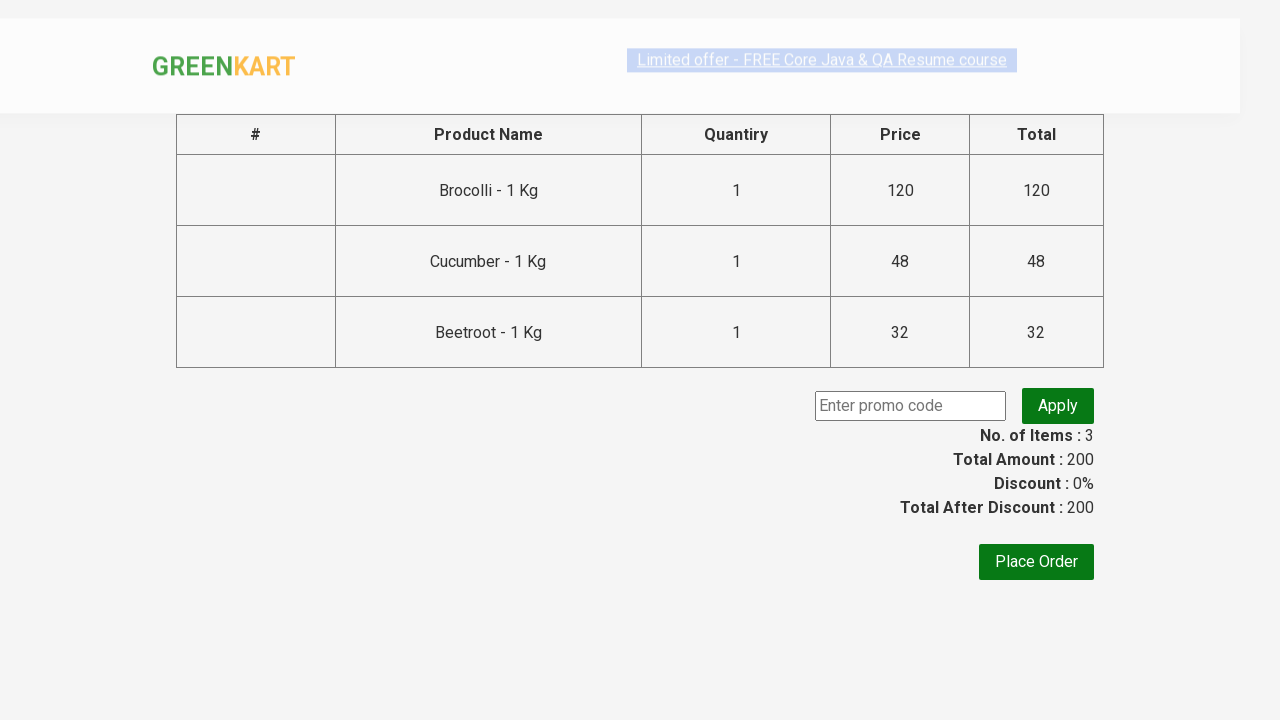

Entered promo code 'rahulshettyacademy' on input.promoCode
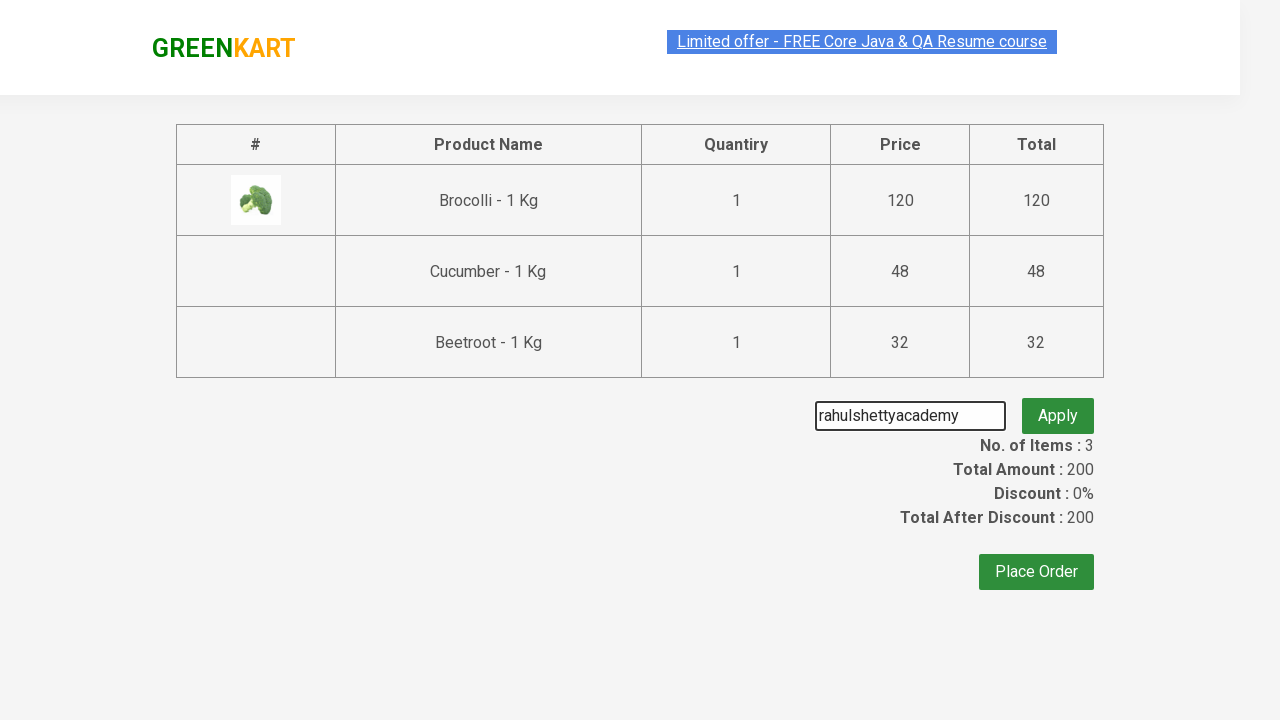

Clicked Apply promo button at (1058, 406) on .promoBtn
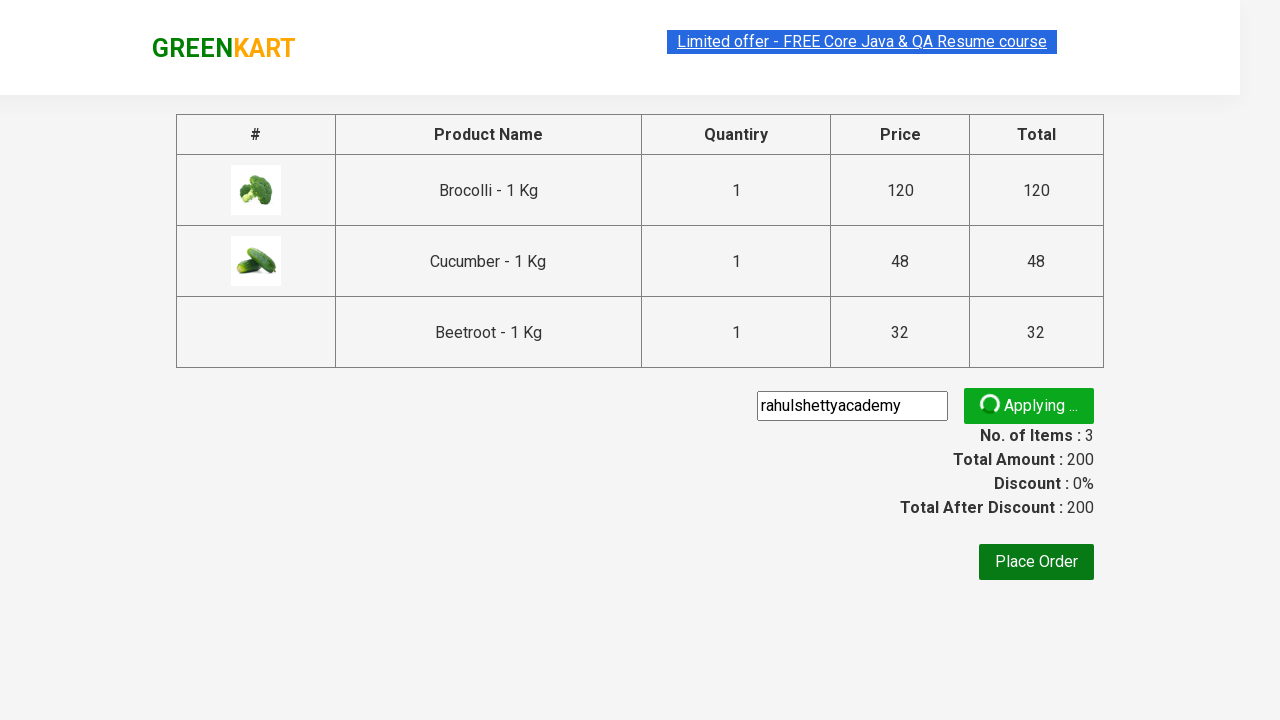

Promo code applied successfully and discount confirmed
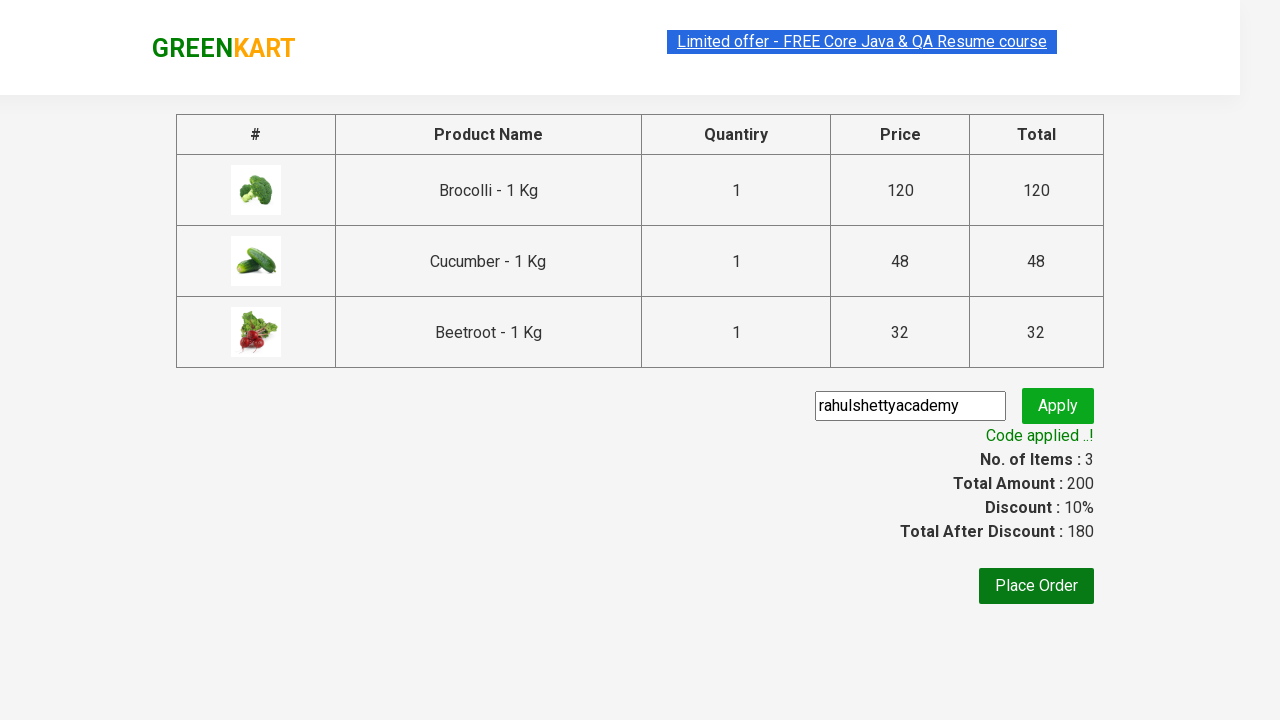

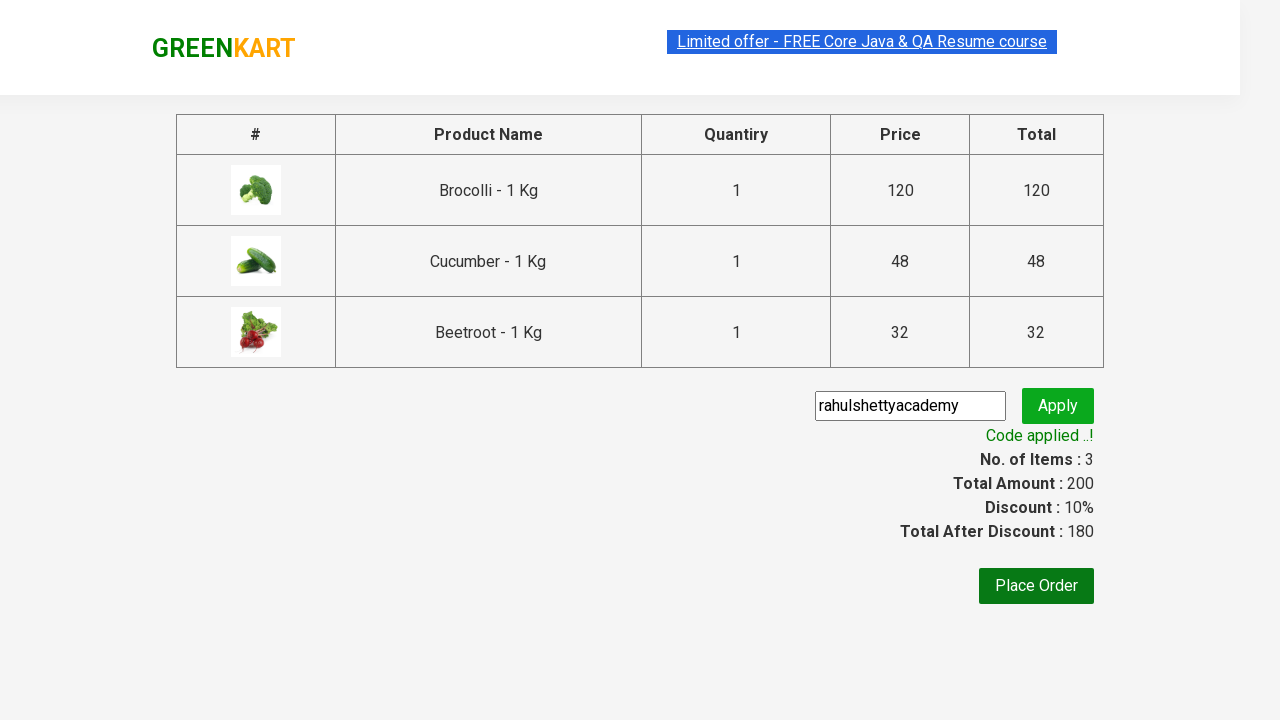